Tests a registration form by filling in first name, last name, and email fields in the first block, submitting the form, and verifying the success message appears.

Starting URL: http://suninjuly.github.io/registration1.html

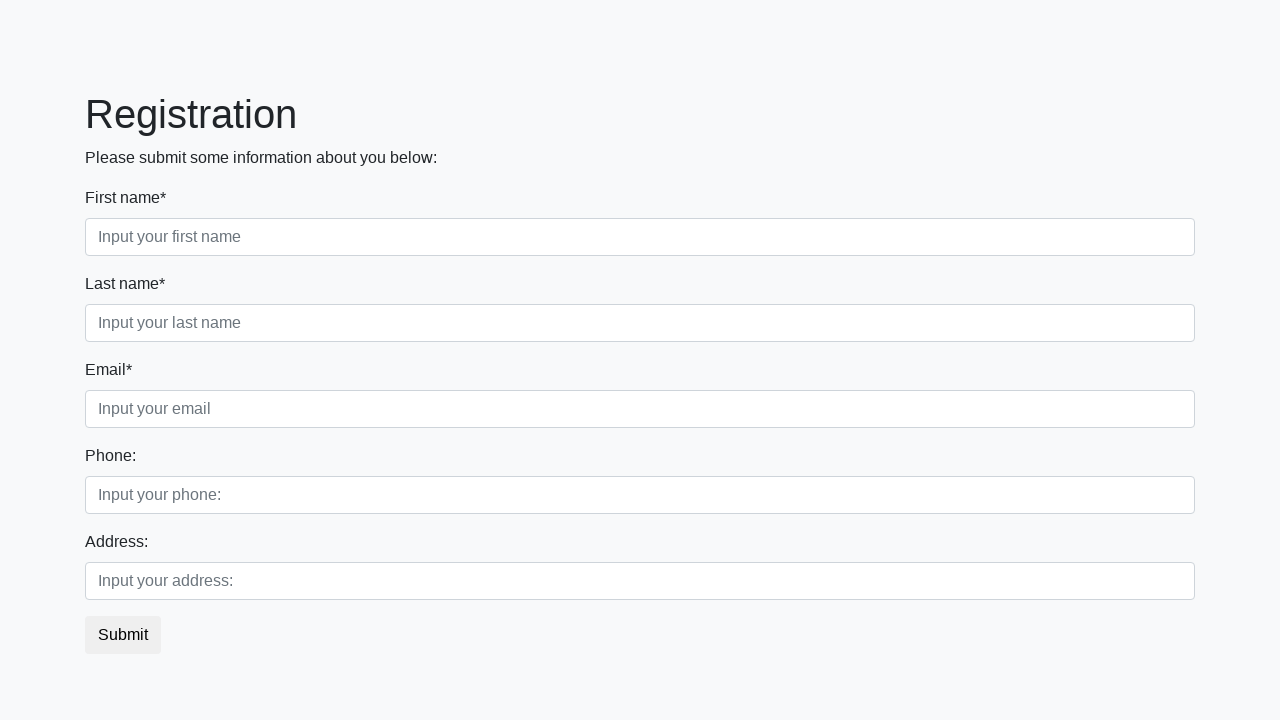

Filled first name field with 'Ivan' on .first_block .first
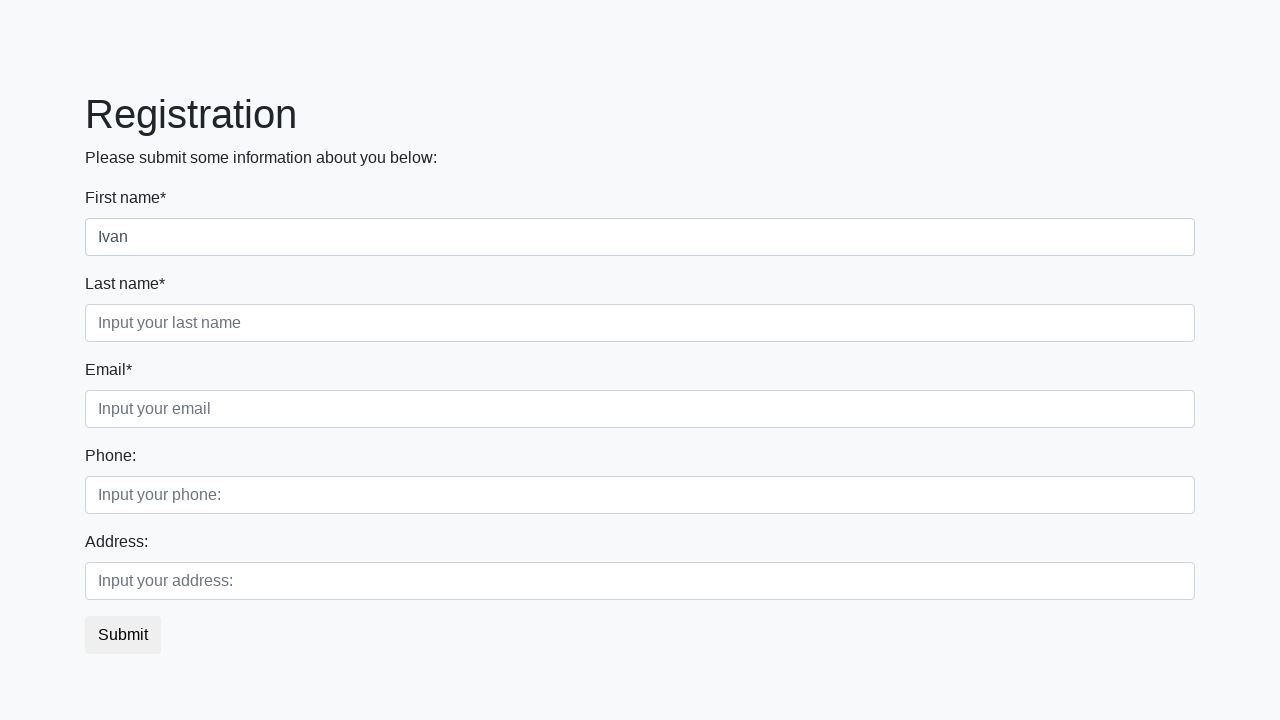

Filled last name field with 'Petrov' on .first_block .second
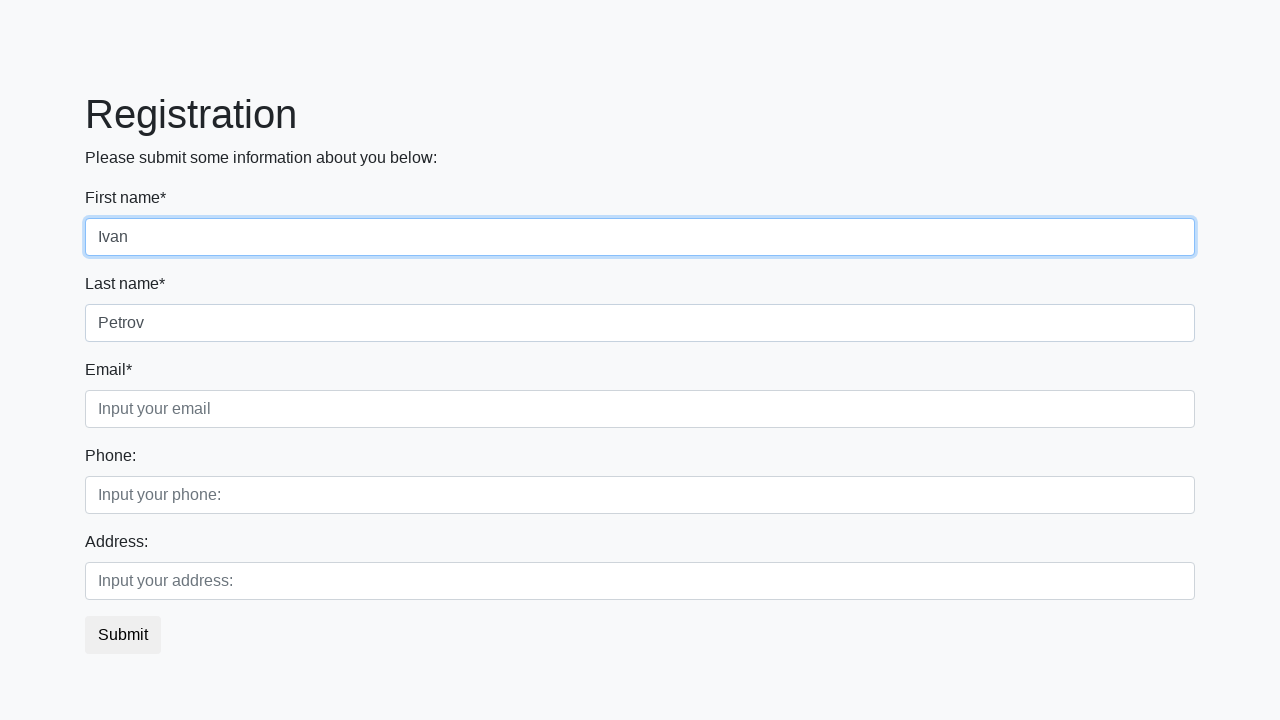

Filled email field with 'ipetrov@mail.ru' on .first_block .third
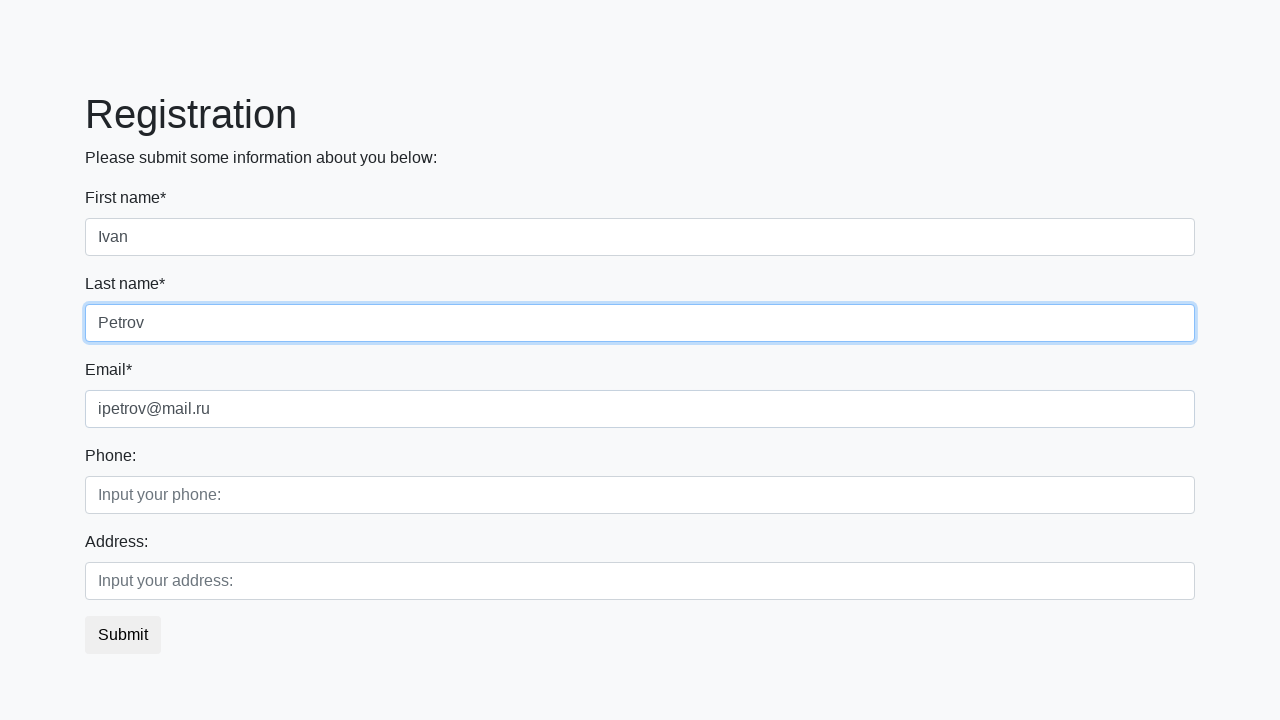

Clicked submit button to register at (123, 635) on button.btn
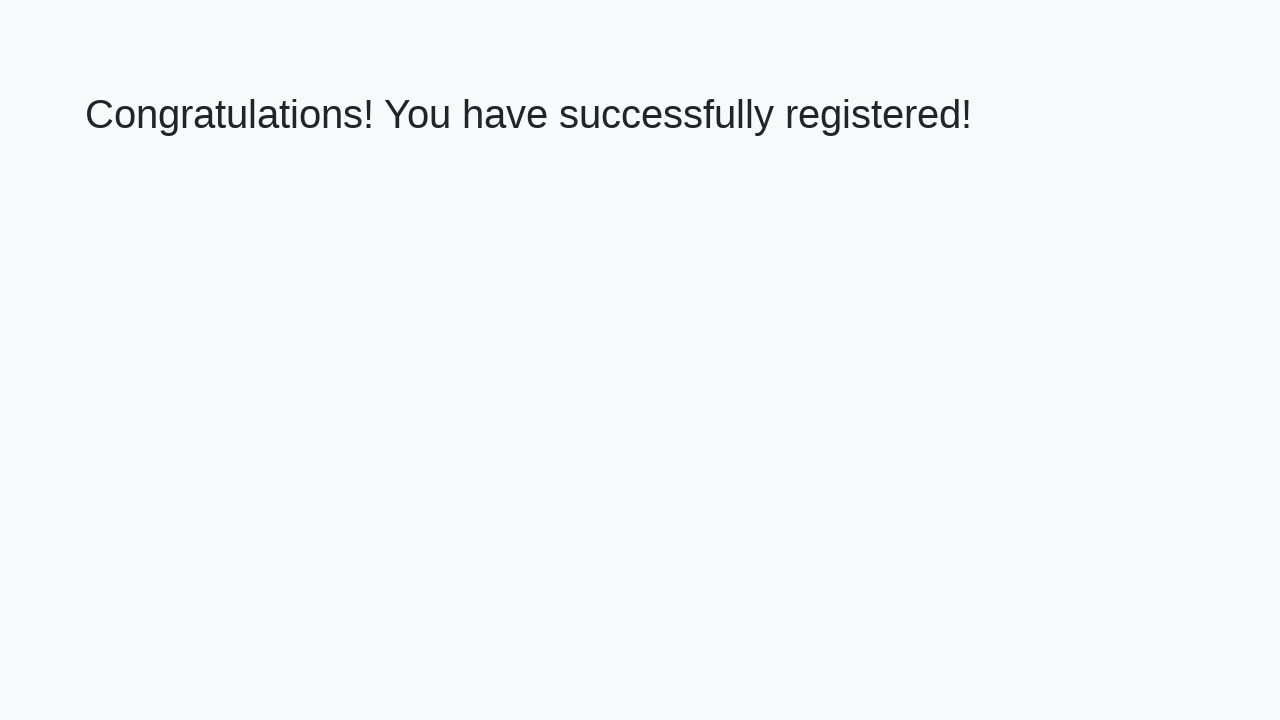

Success message header appeared after form submission
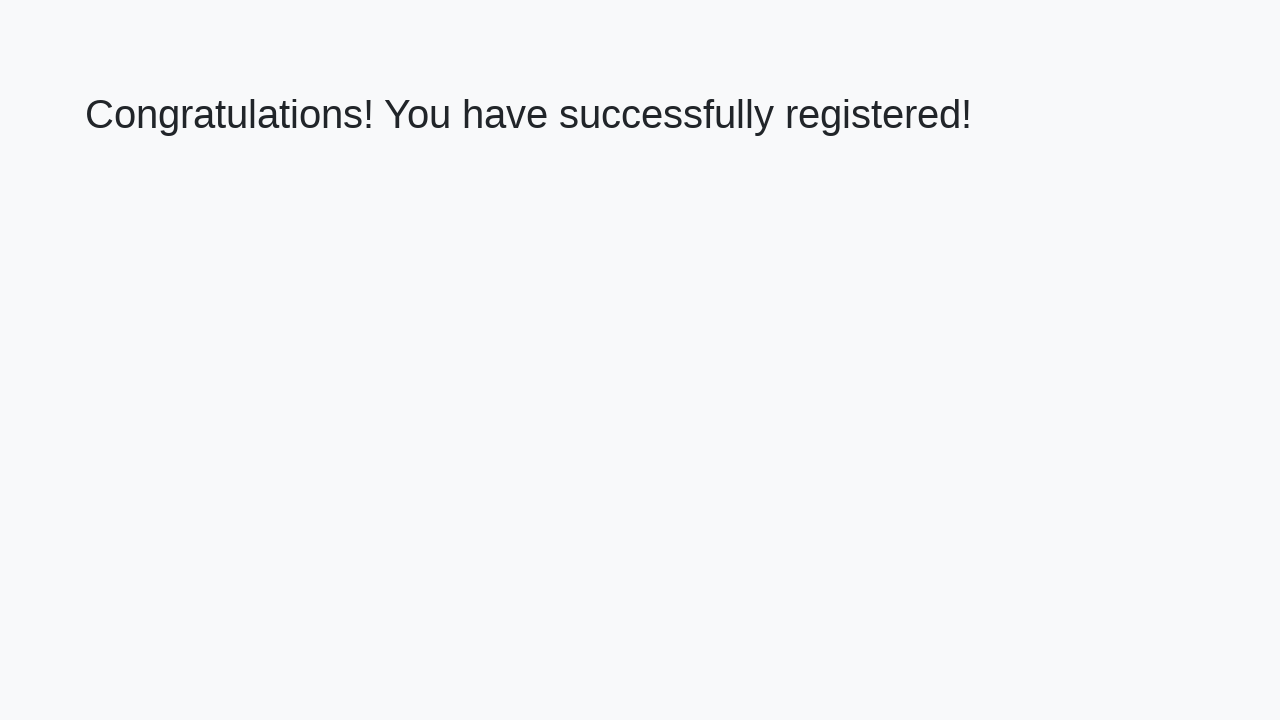

Retrieved success message text
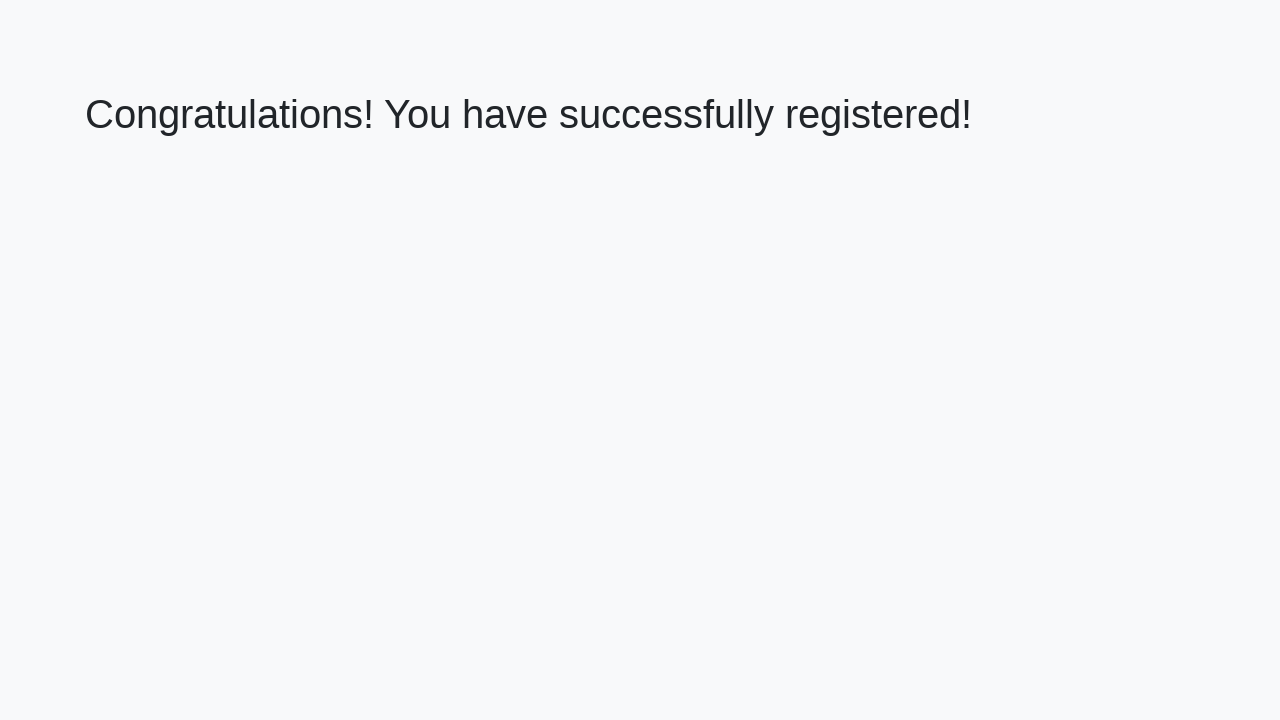

Verified success message: 'Congratulations! You have successfully registered!'
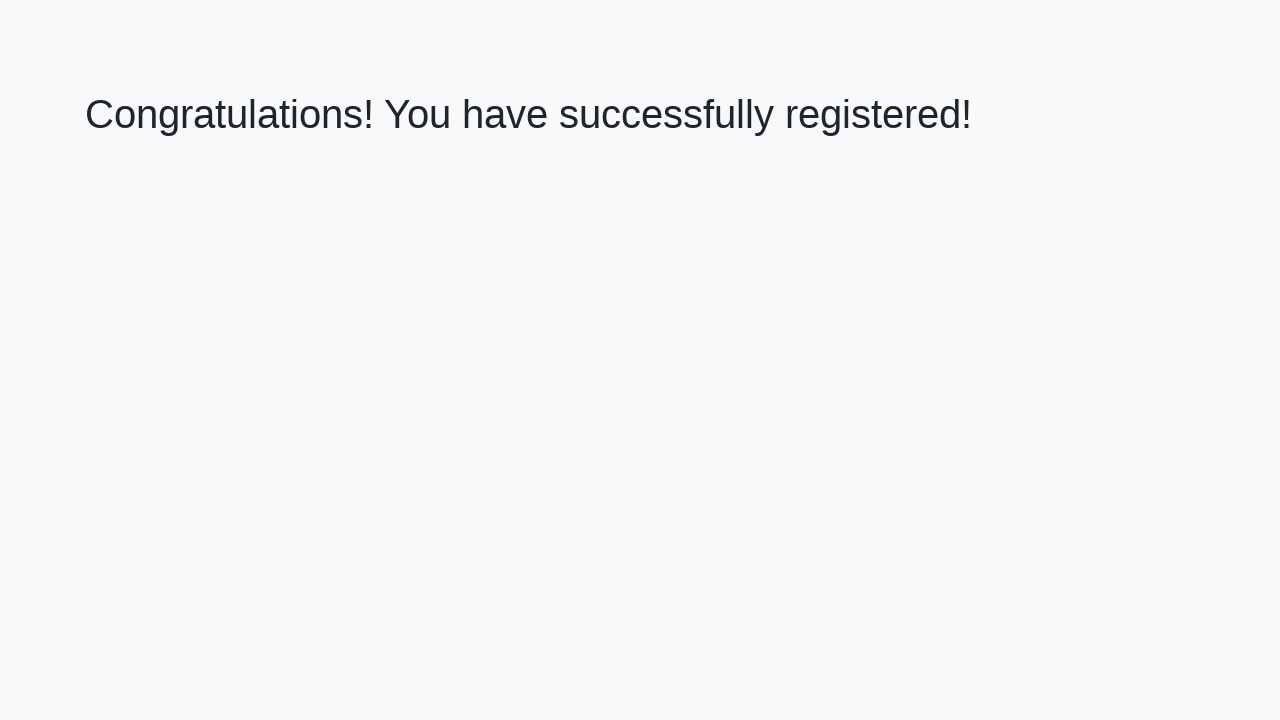

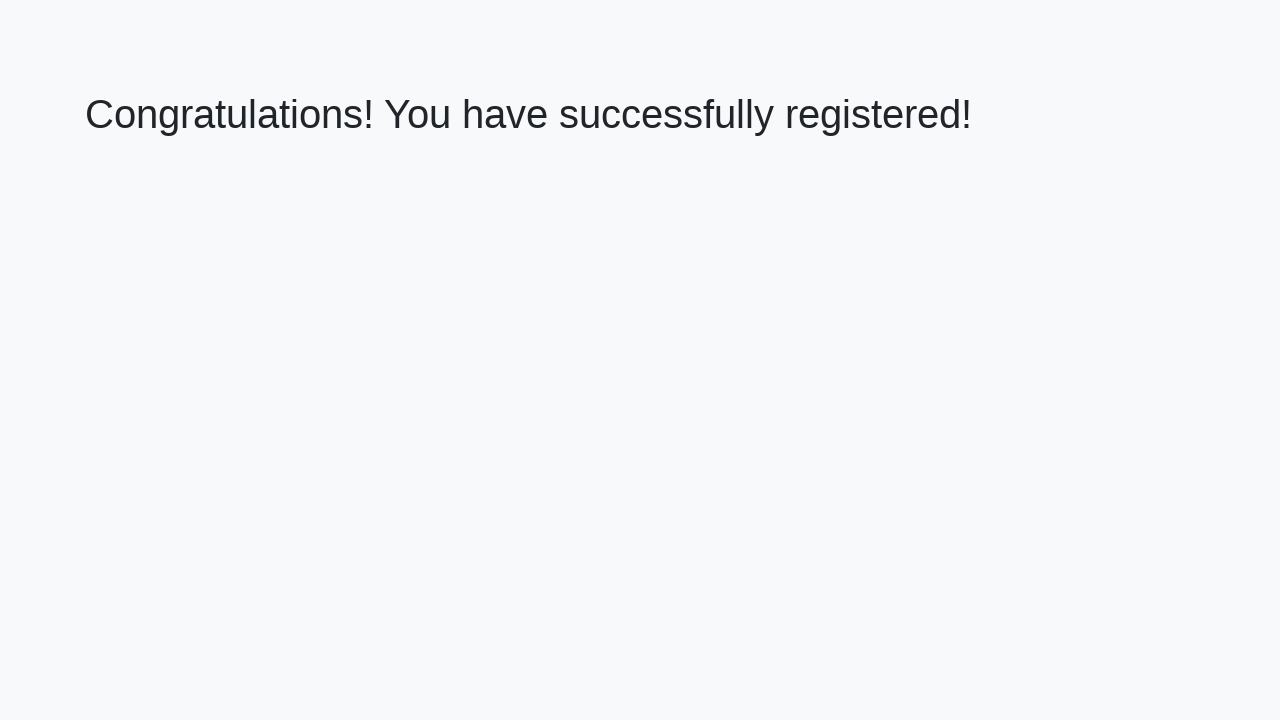